Tests checkbox functionality by selecting/deselecting checkboxes and verifying their states, including counting total checkboxes and ensuring all are selected

Starting URL: https://practice.expandtesting.com/checkboxes

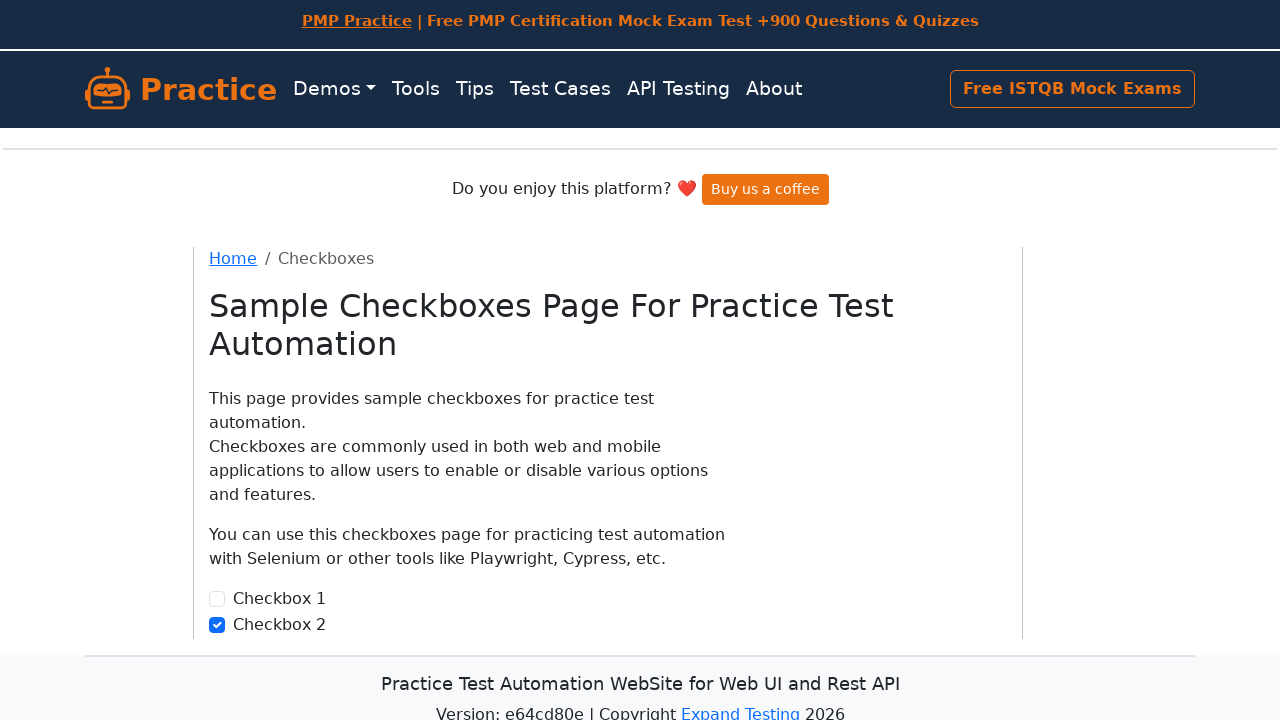

Located checkbox1 element
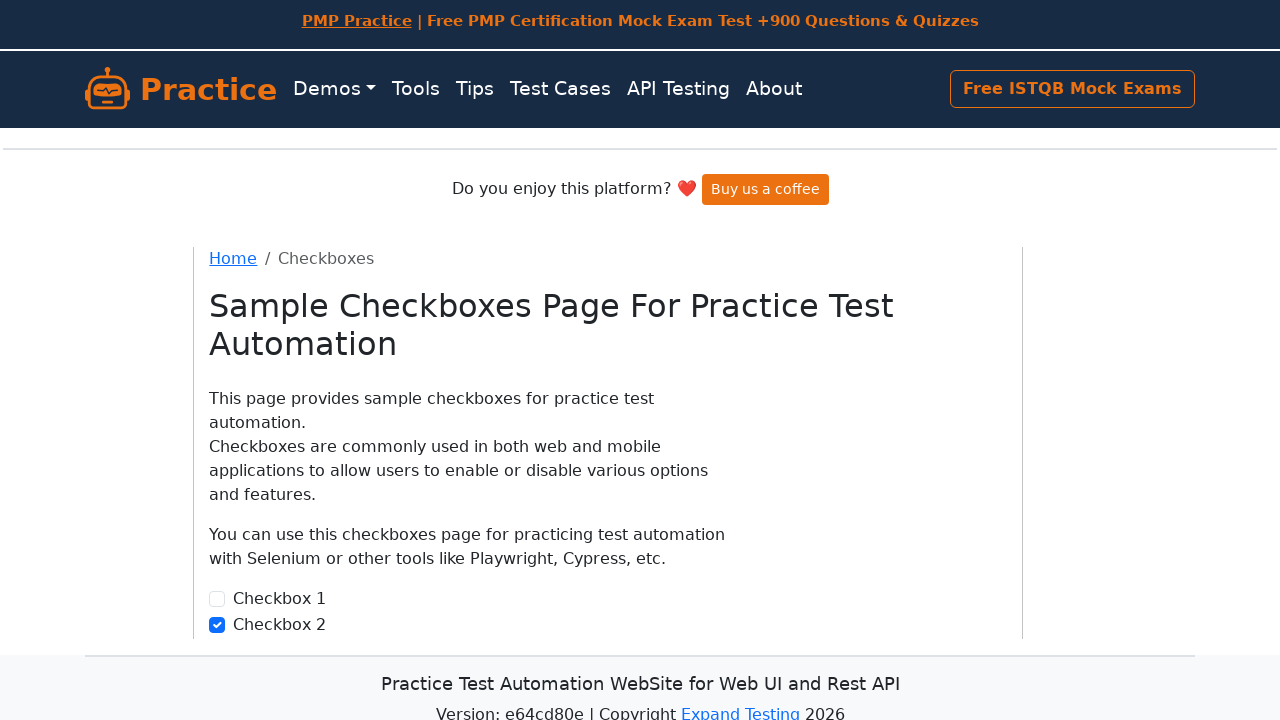

Verified checkbox1 is not checked
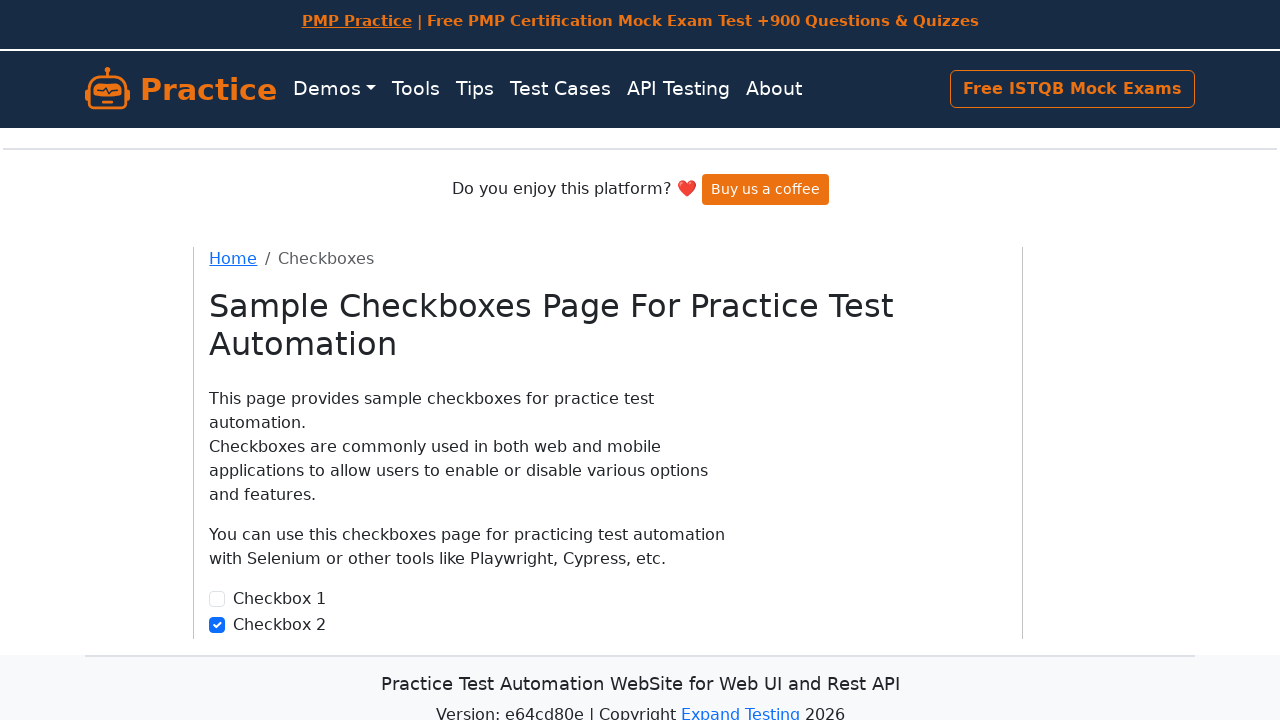

Clicked checkbox1 to select it at (217, 599) on input#checkbox1
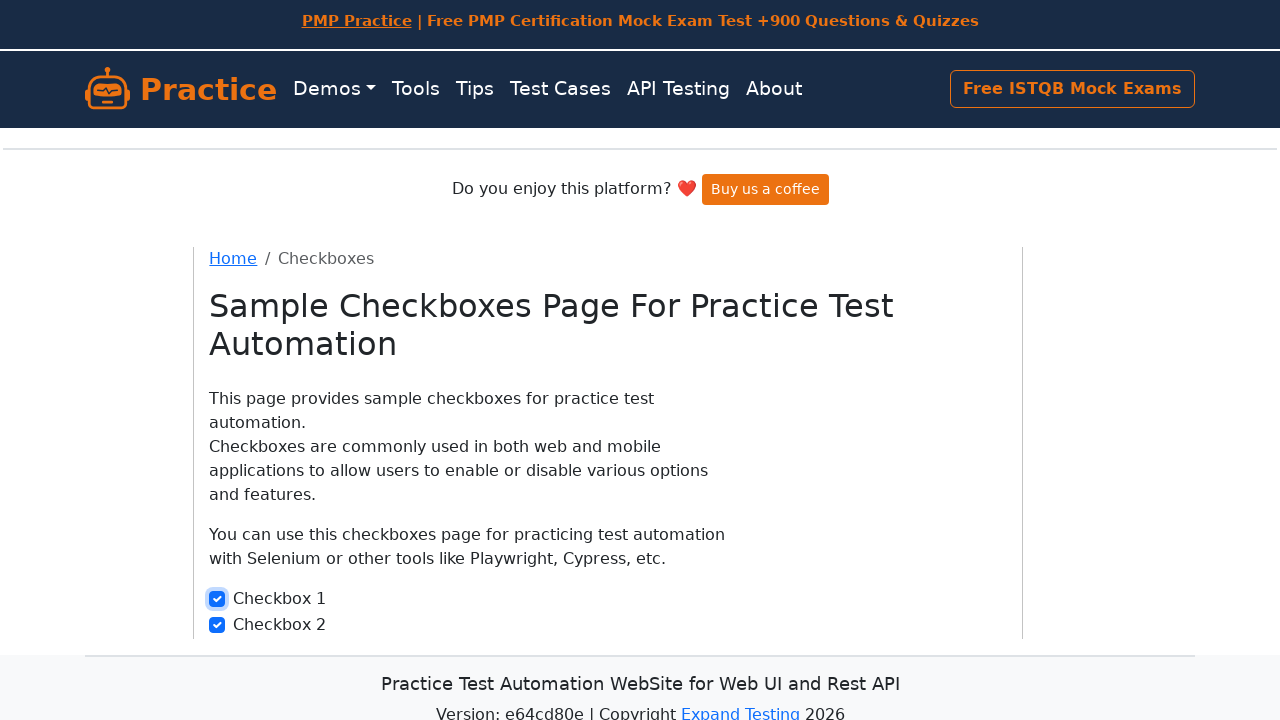

Verified checkbox1 is now checked
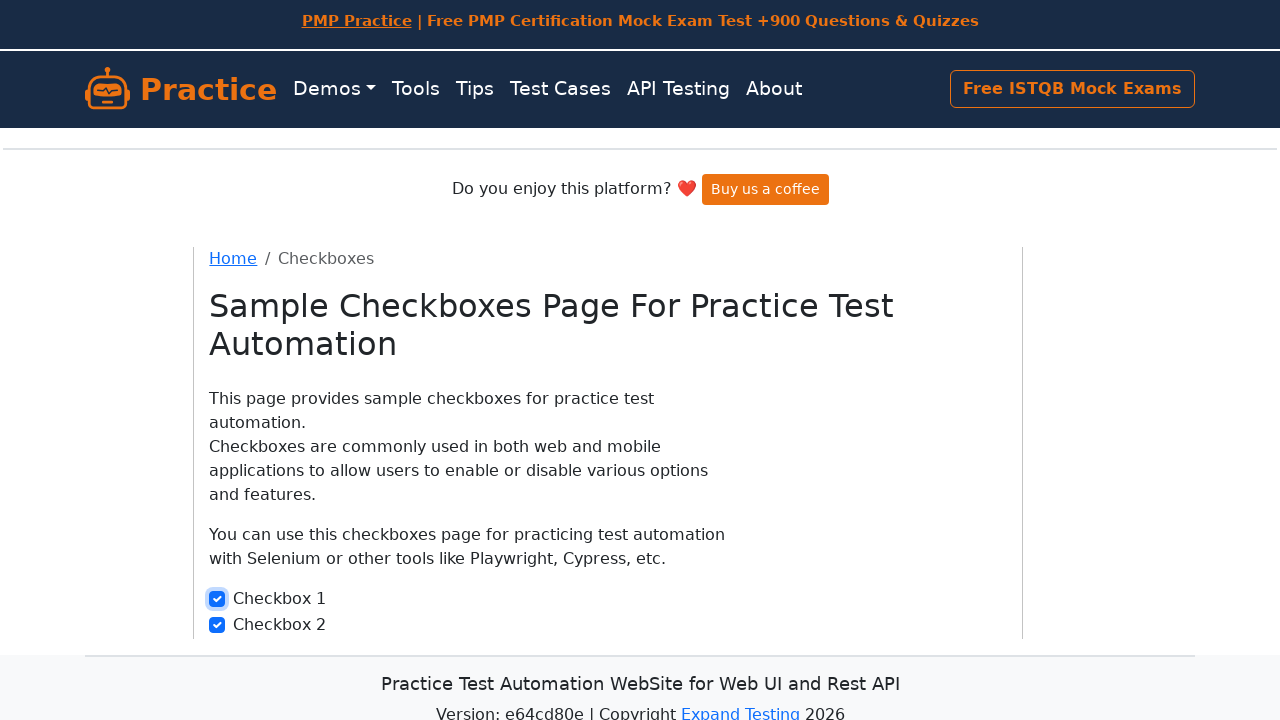

Located checkbox2 element
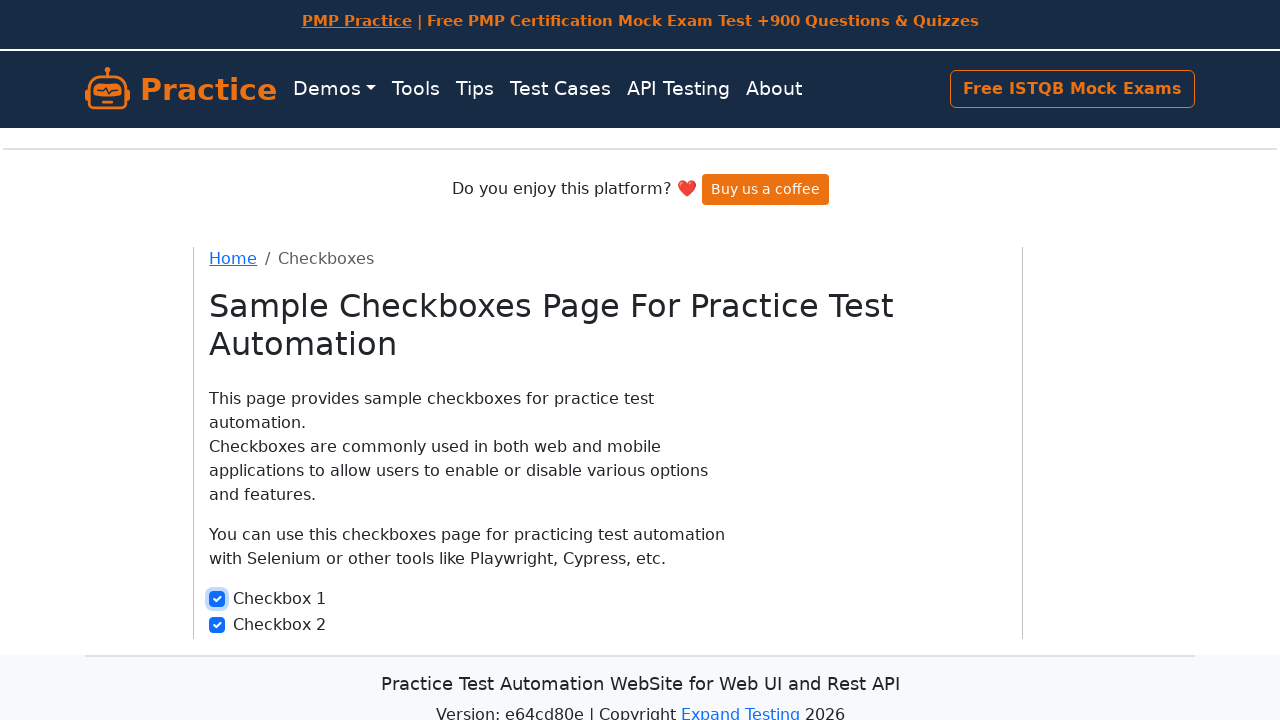

Verified checkbox2 is checked
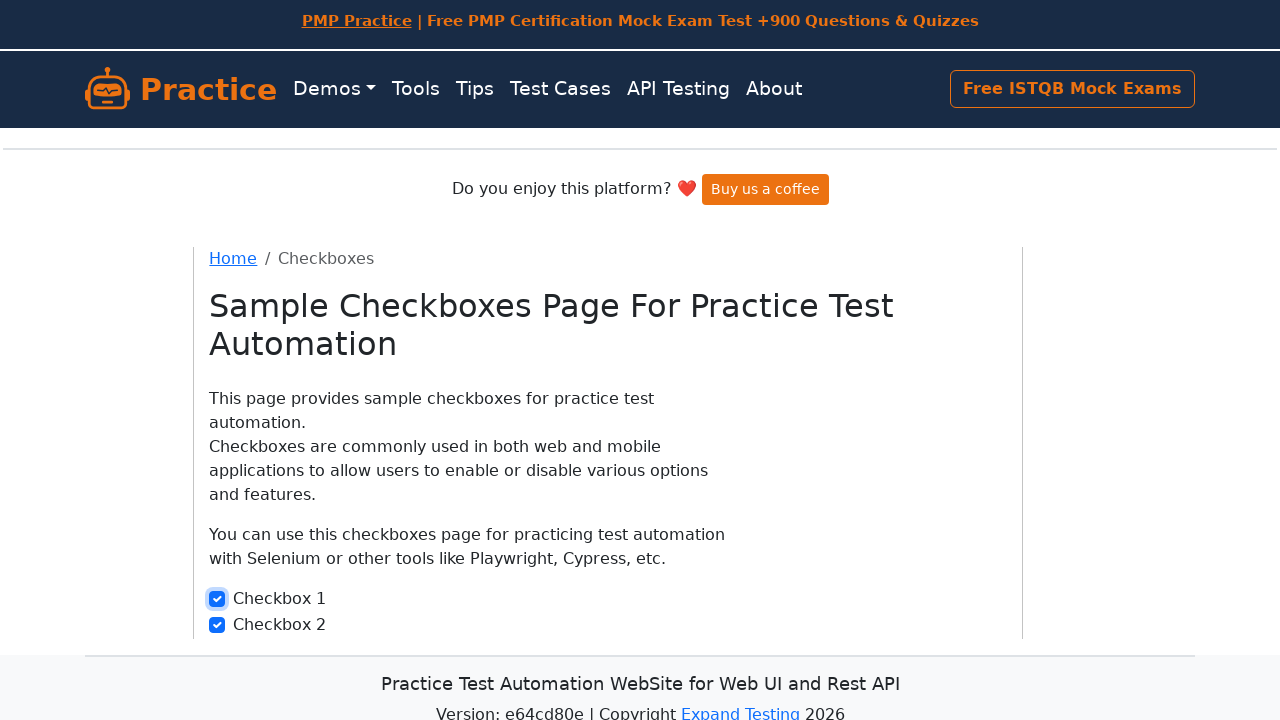

Clicked checkbox2 to deselect it at (217, 625) on input#checkbox2
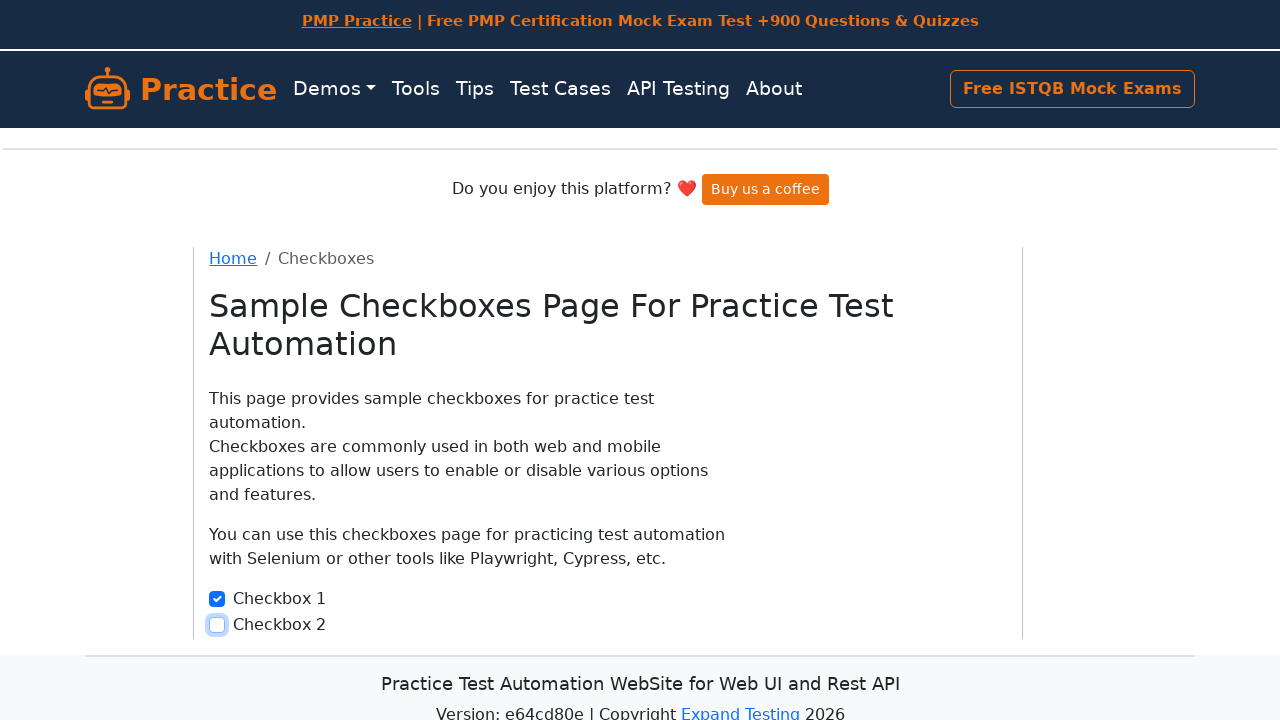

Verified checkbox2 is now unchecked
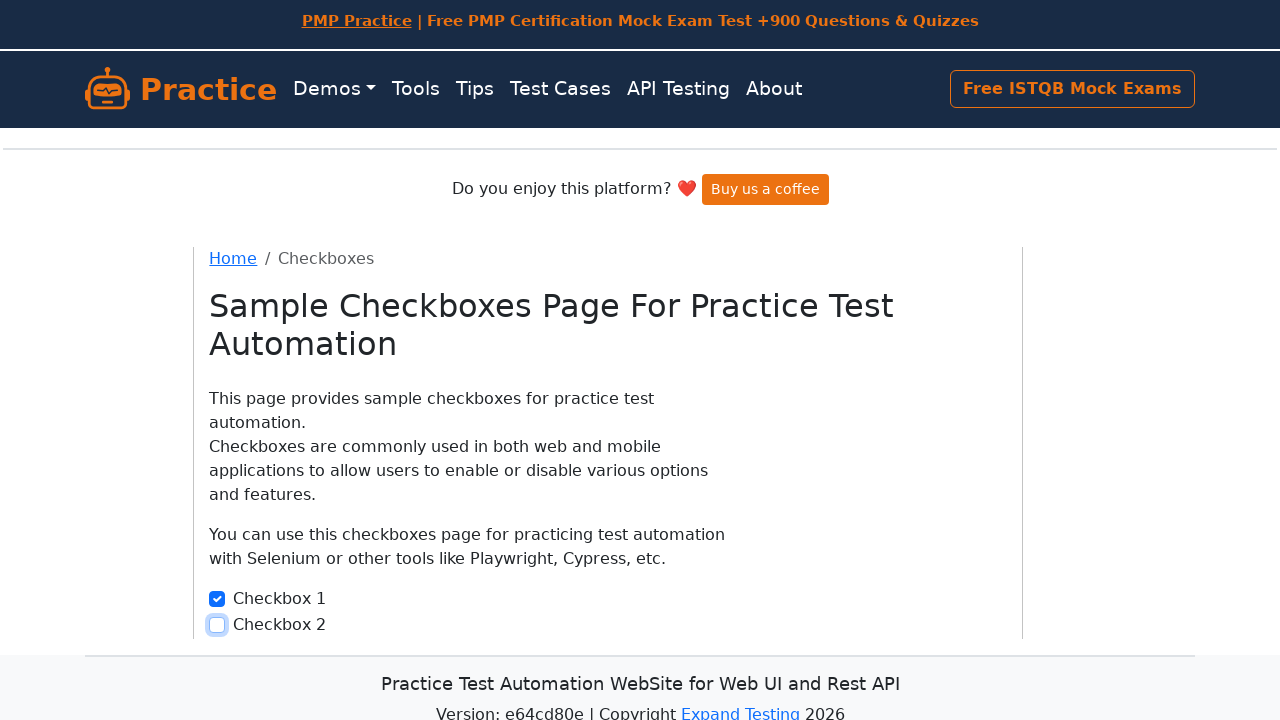

Located all checkboxes with class form-check-input
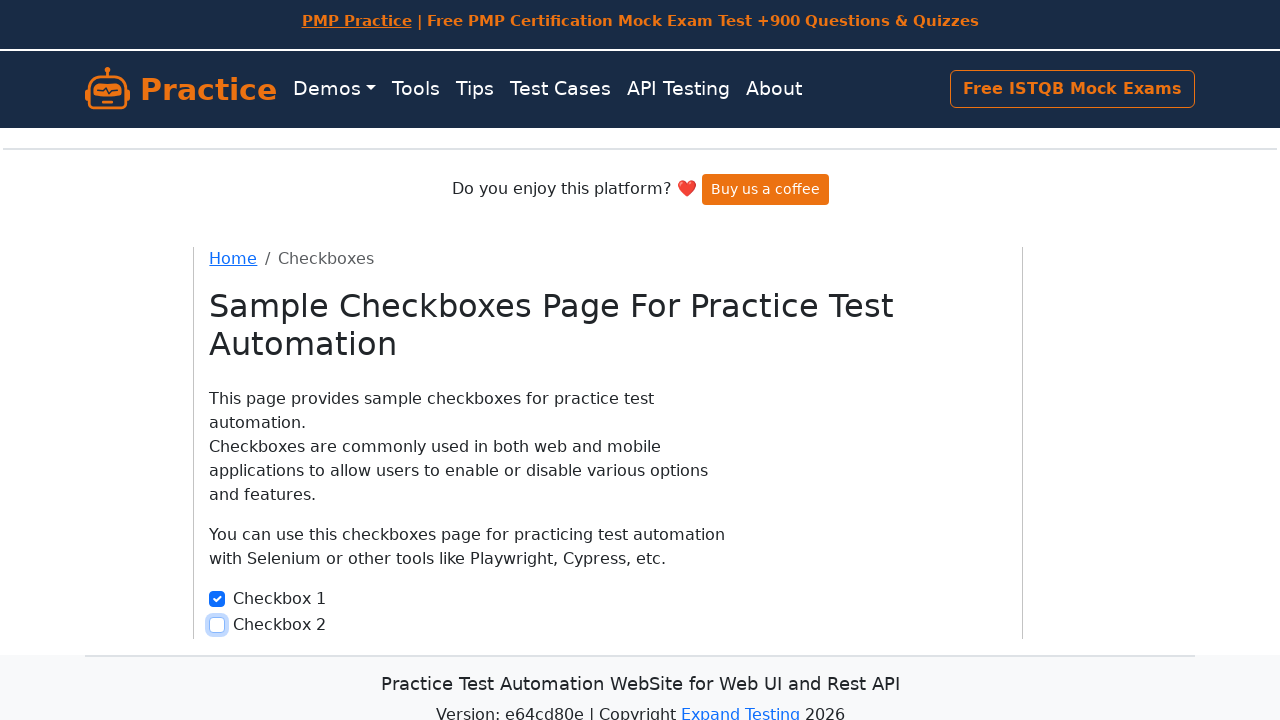

Counted total checkboxes: 2
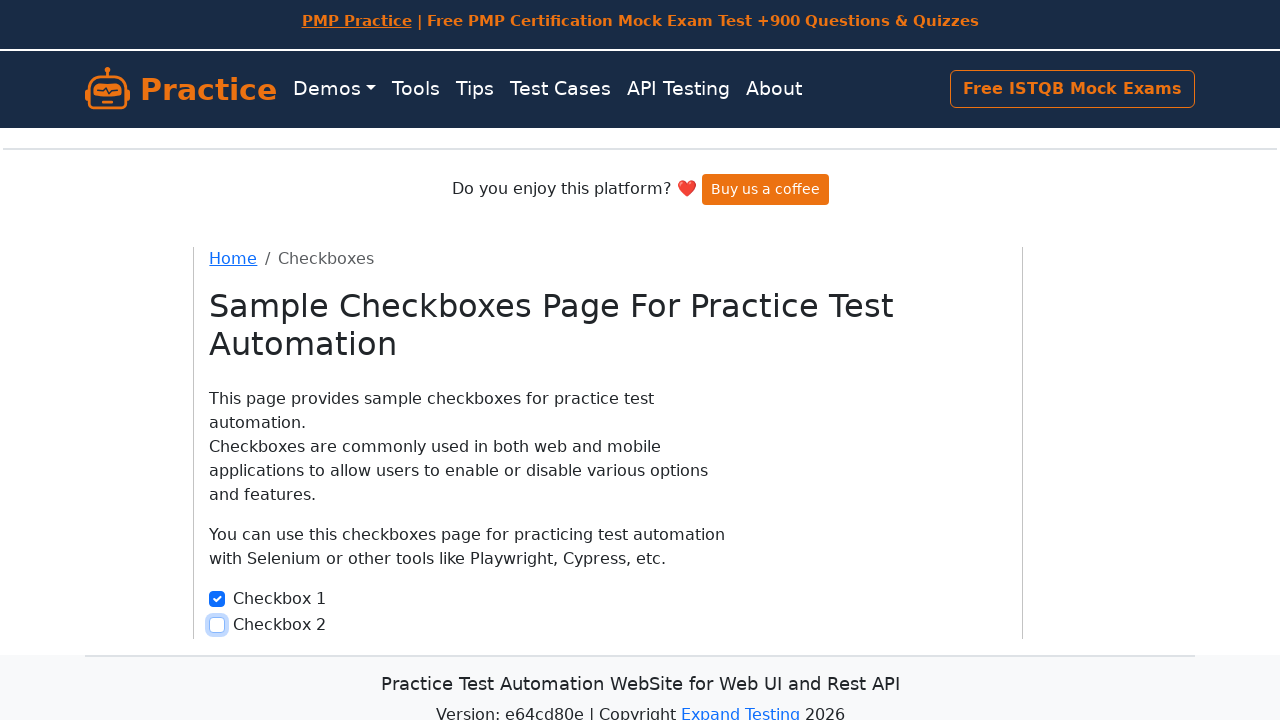

Located checkbox at index 0
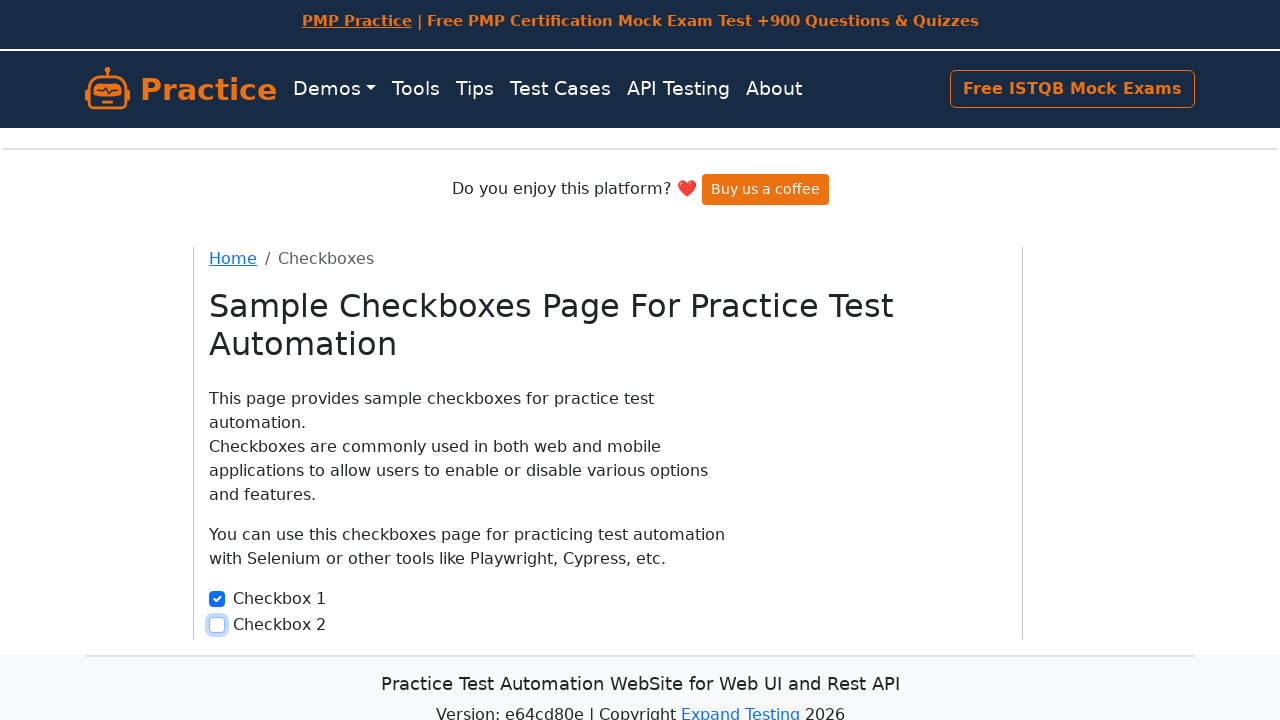

Located checkbox at index 1
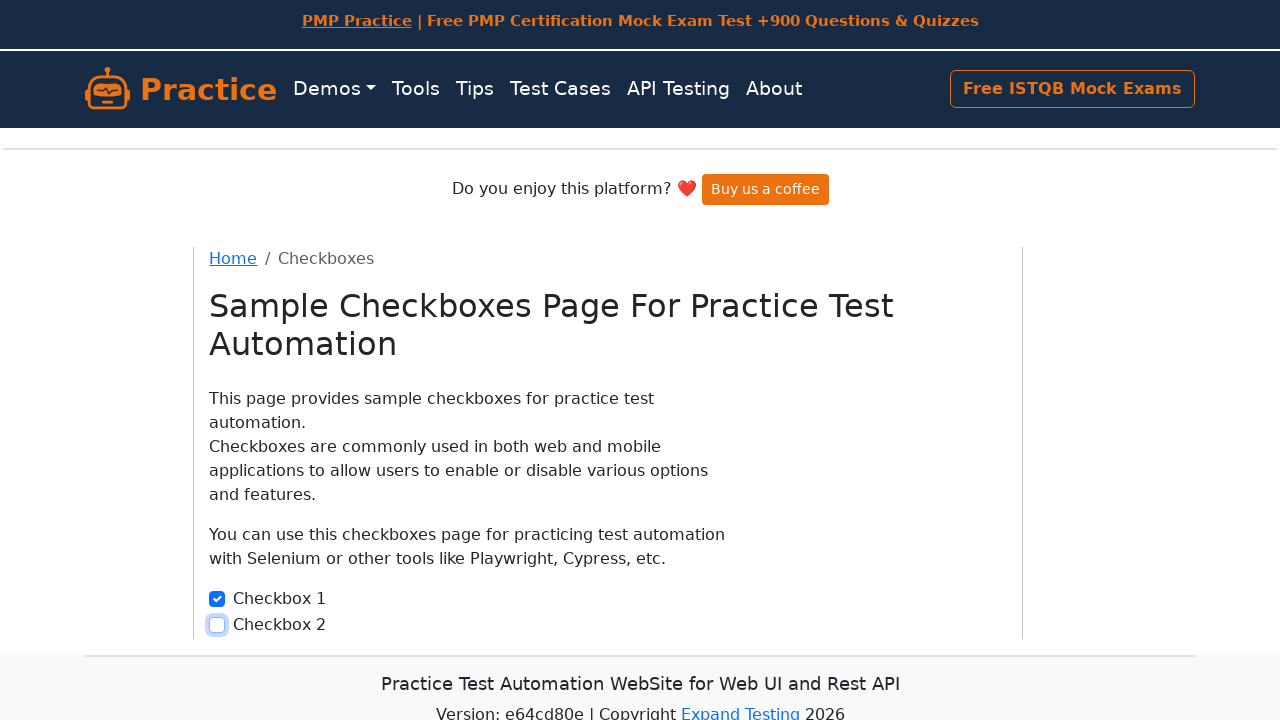

Verified checkbox 1 is not checked
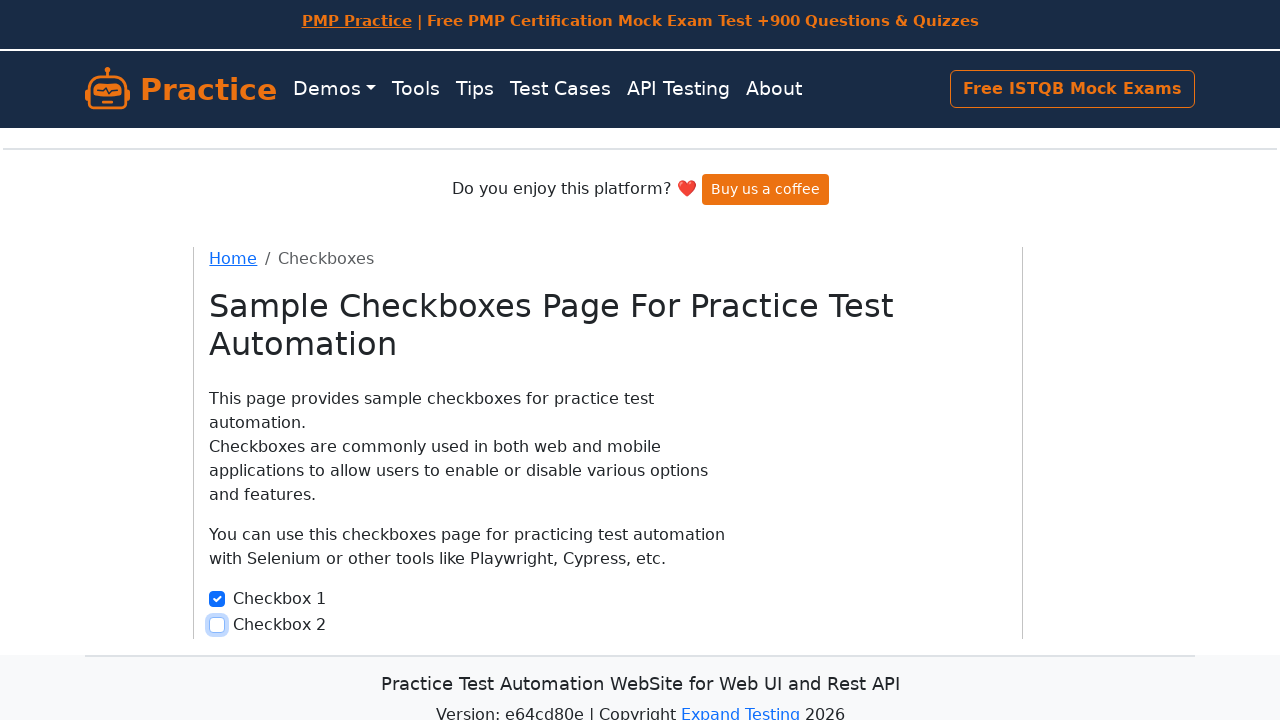

Clicked checkbox 1 to select it at (217, 625) on input.form-check-input >> nth=1
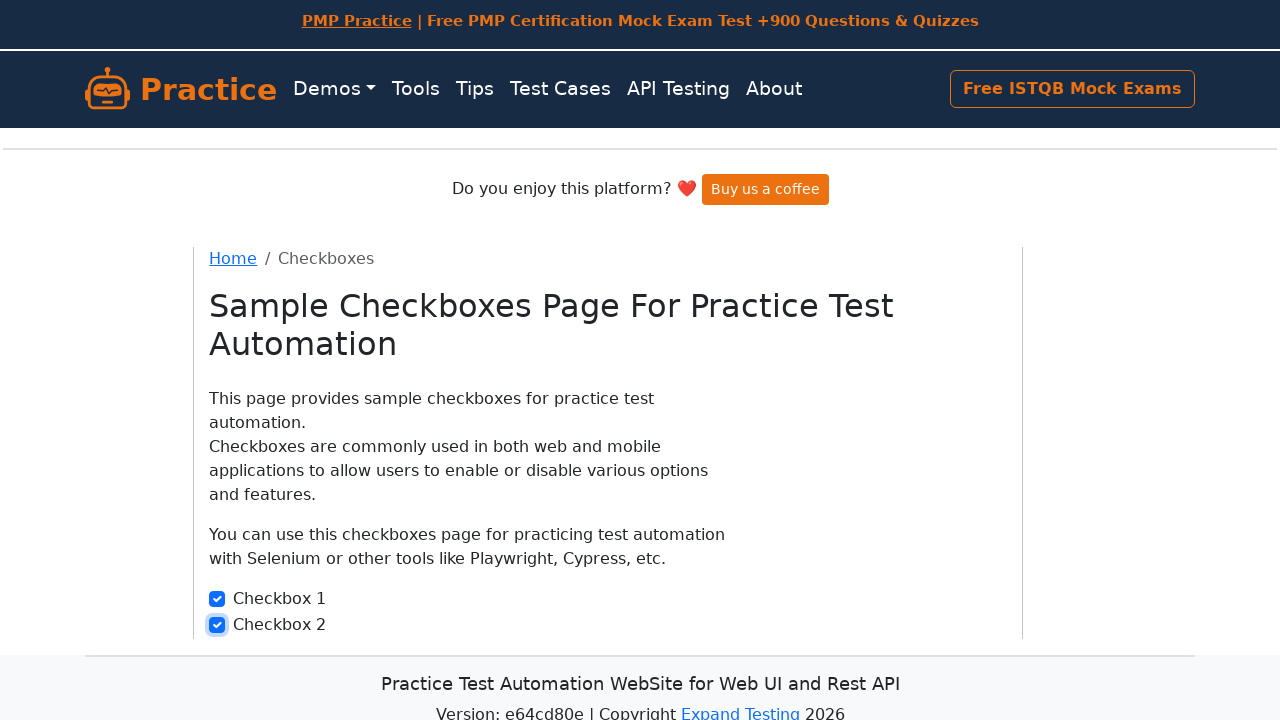

Verified checkbox 1 is now checked
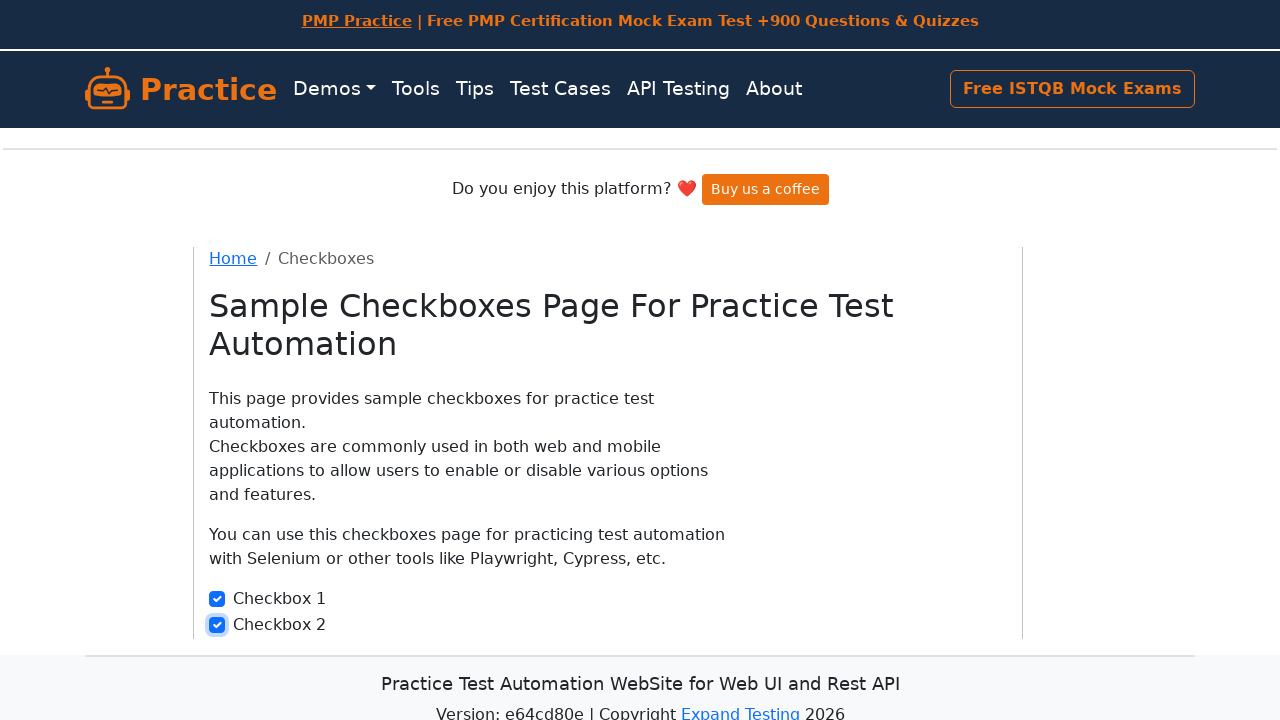

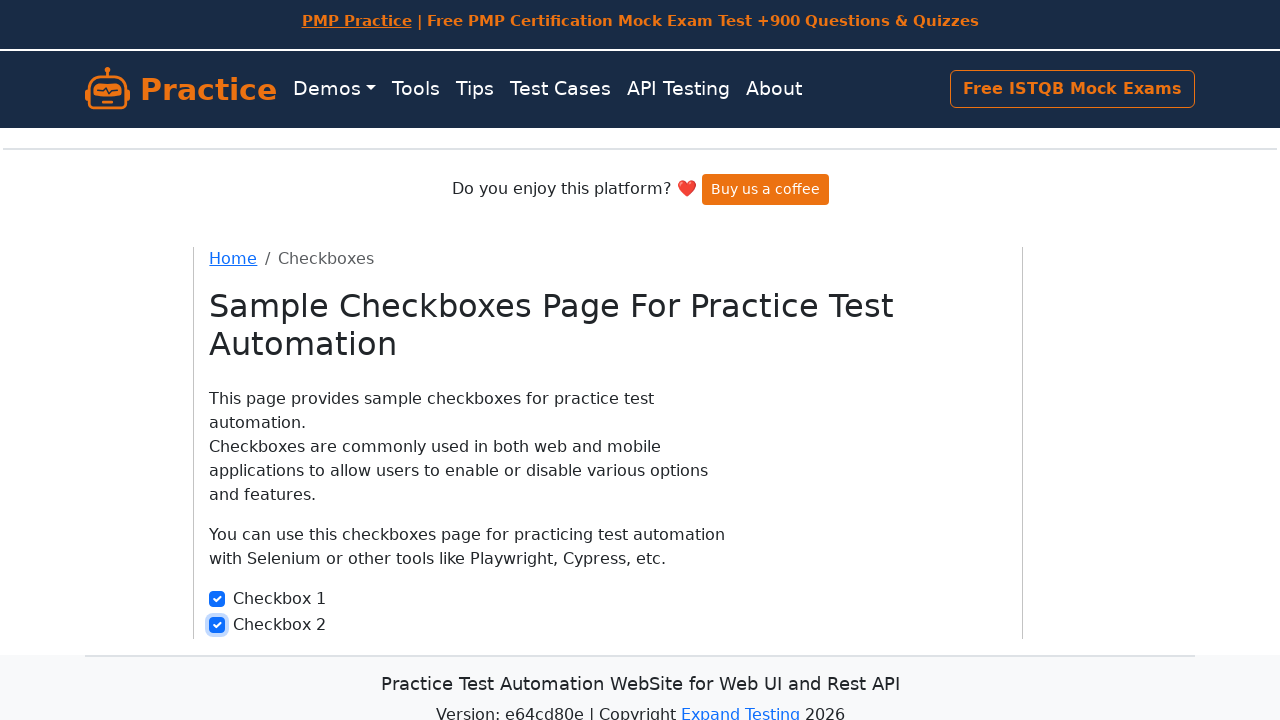